Tests registration form surname validation by entering valid name but invalid surname format and verifying the error message

Starting URL: https://b2c.passport.rt.ru

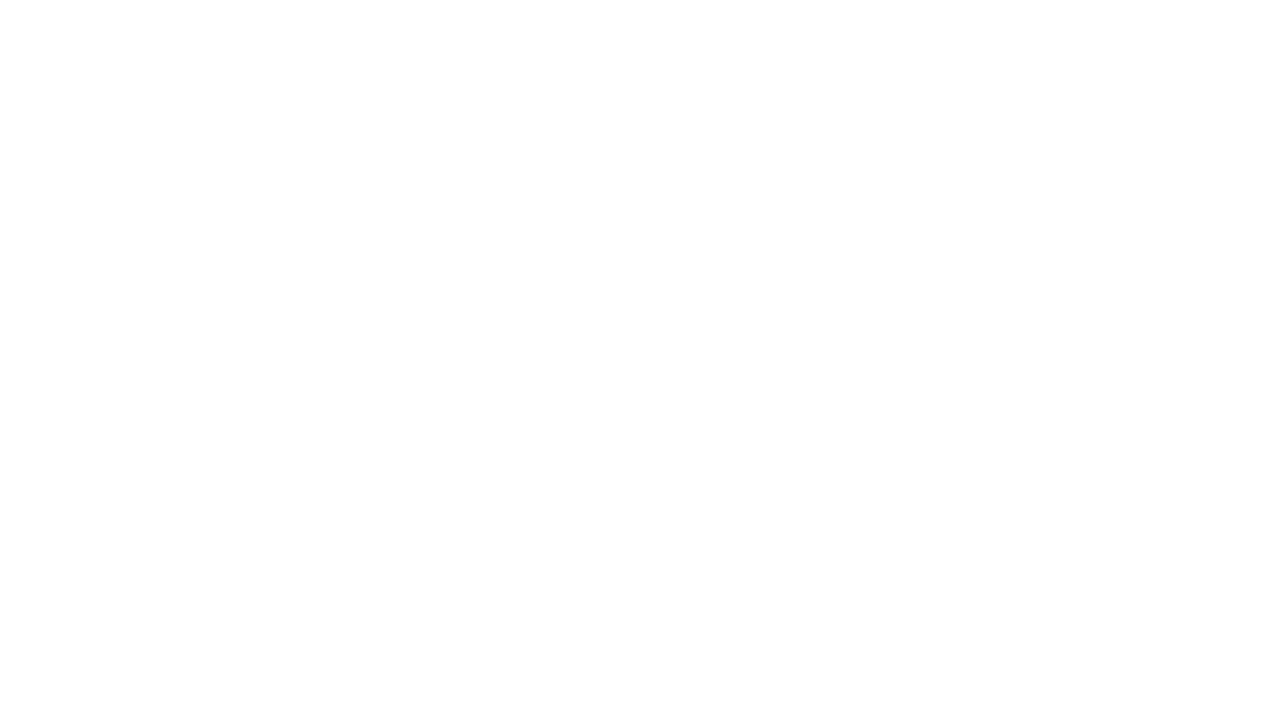

Clicked register button to open registration form at (1010, 656) on #kc-register
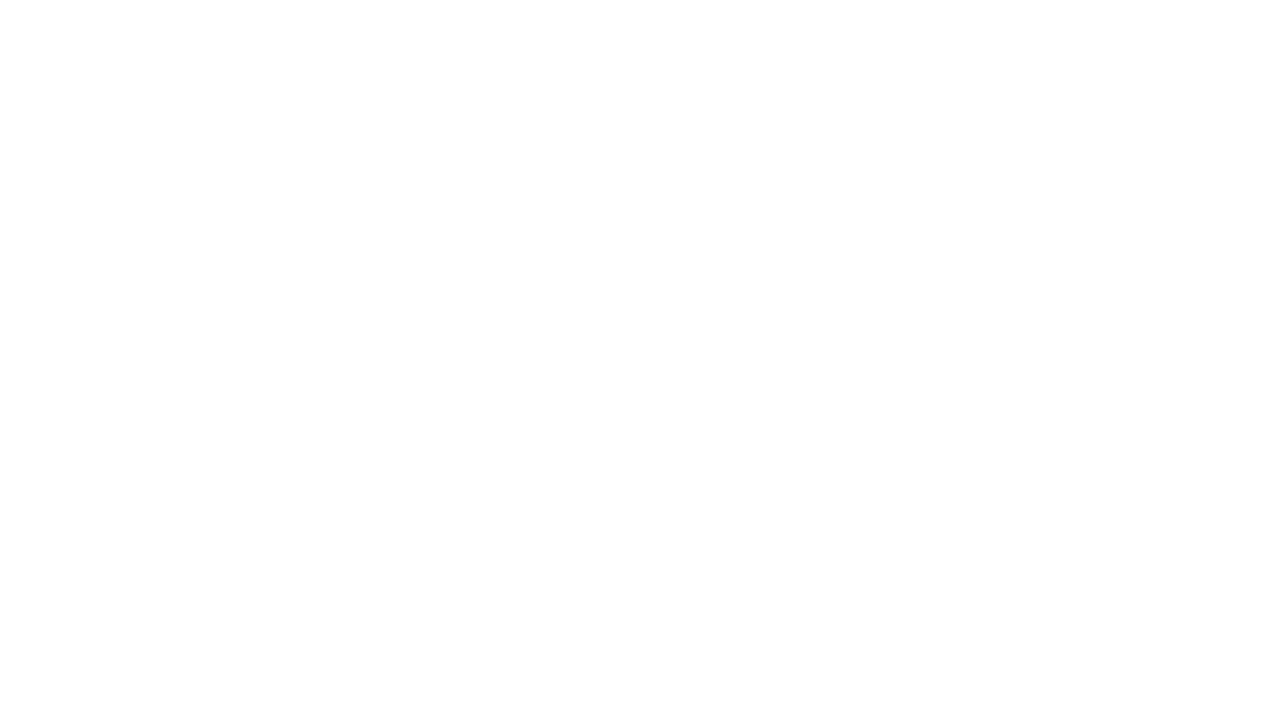

Filled name field with valid Cyrillic name 'Иван' on //*[@id="page-right"]/div/div[1]/div/form/div[1]/div[1]/div/input
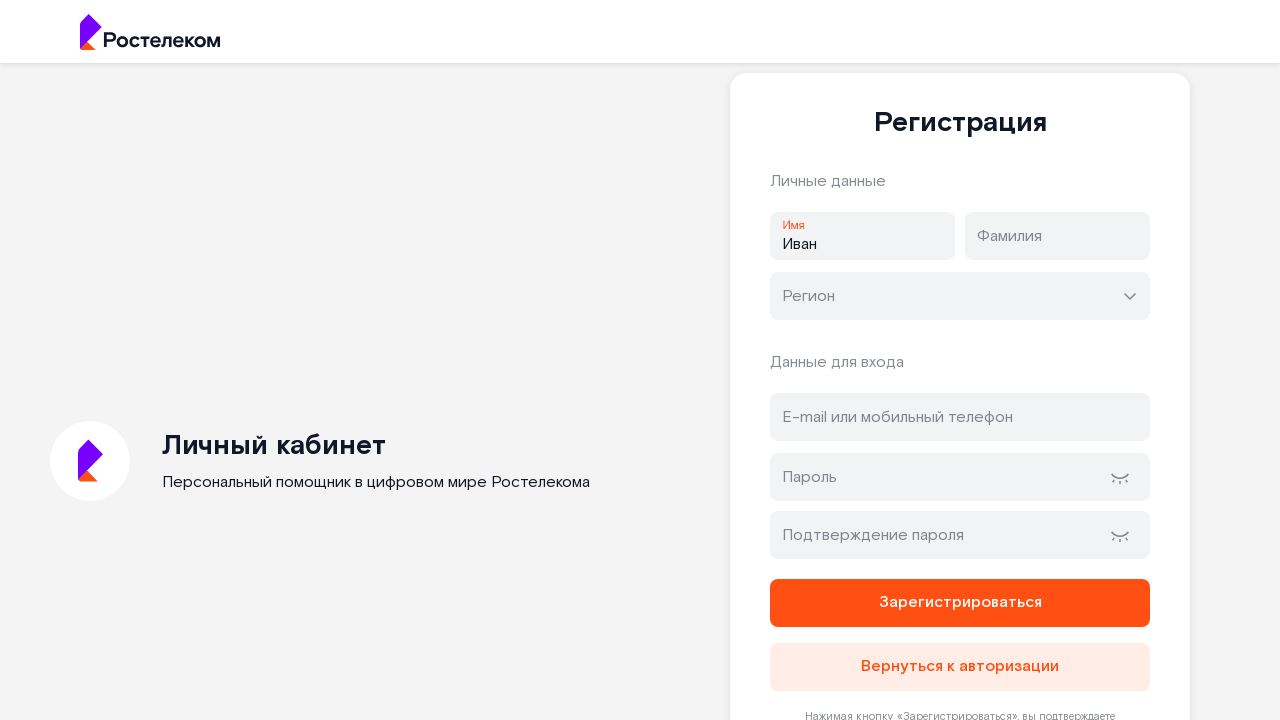

Filled surname field with invalid value '123' on //*[@id="page-right"]/div/div[1]/div/form/div[1]/div[2]/div/input
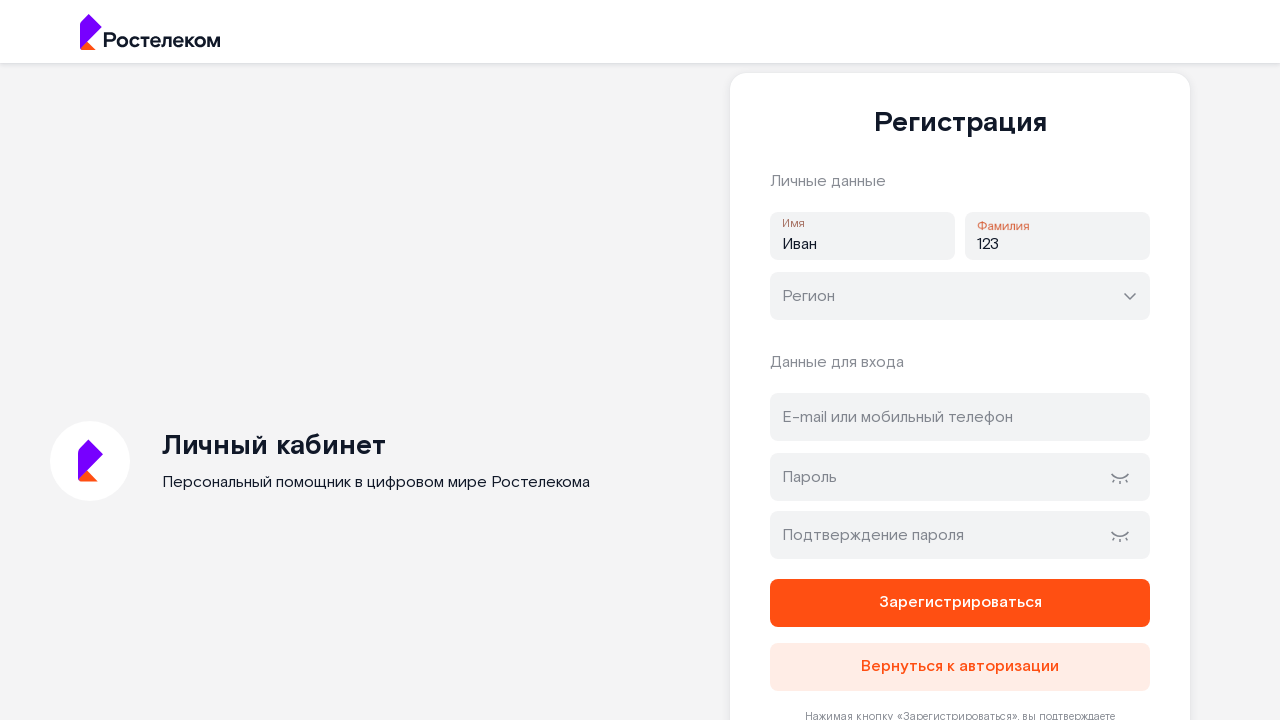

Filled email/phone address field with 'test@mail.com' to trigger validation on #address
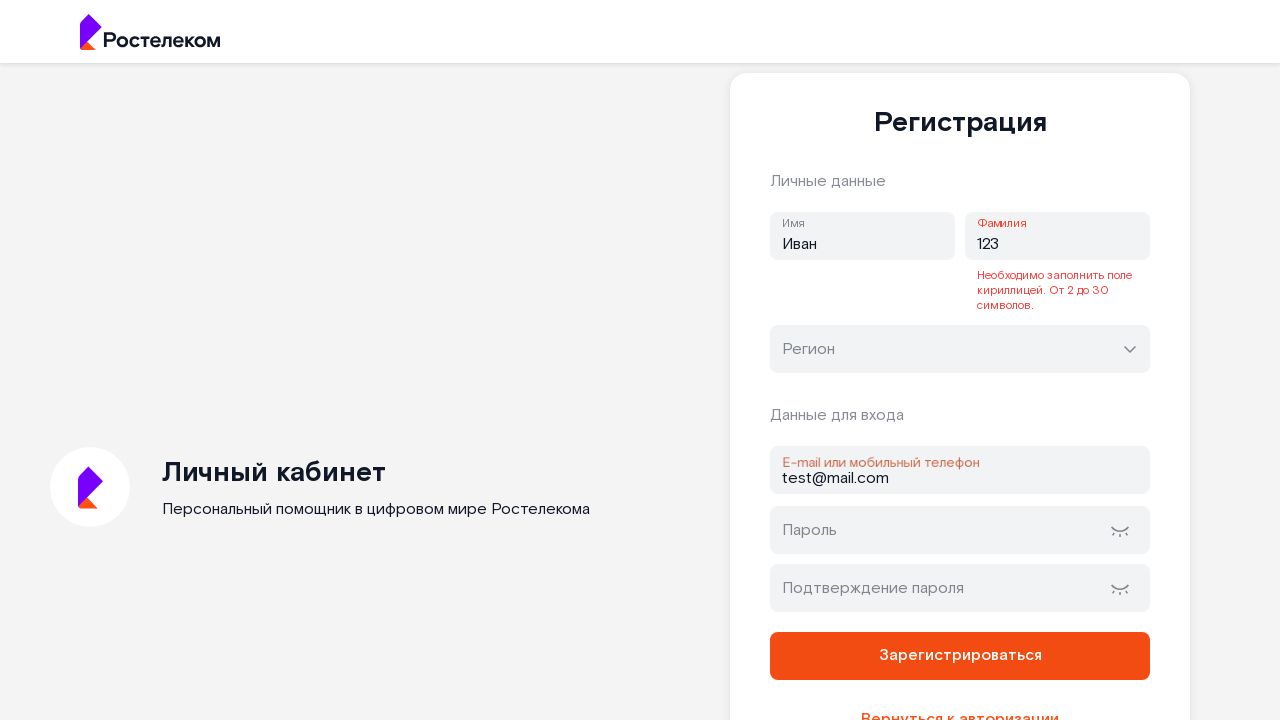

Validation error message for surname field appeared
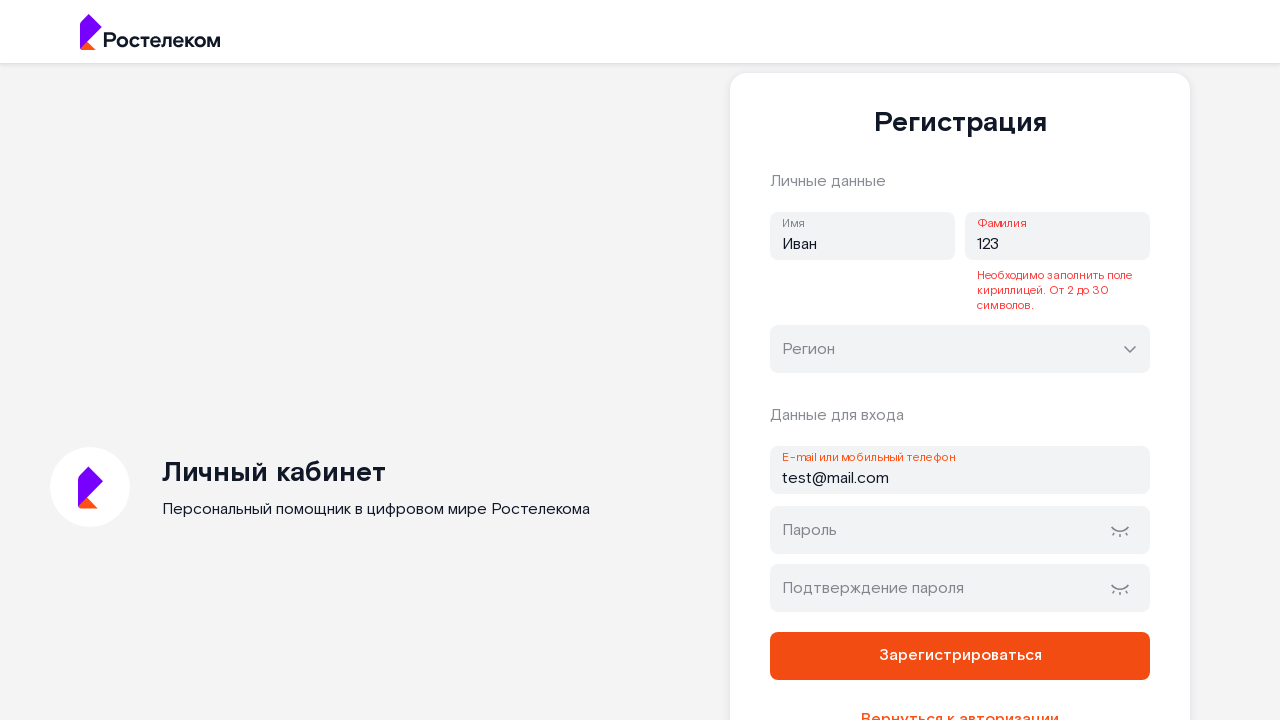

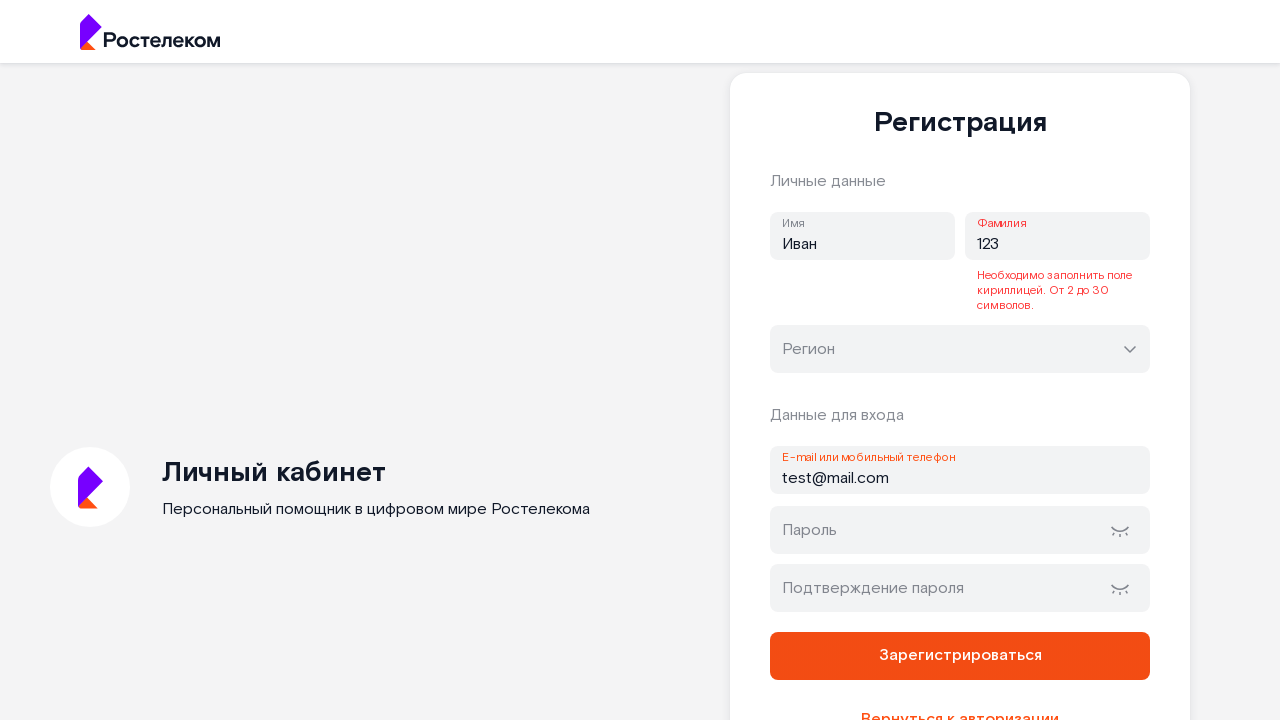